Tests modal dialog functionality by opening a modal, verifying it becomes visible, and then closing it using the close button.

Starting URL: https://formy-project.herokuapp.com/modal

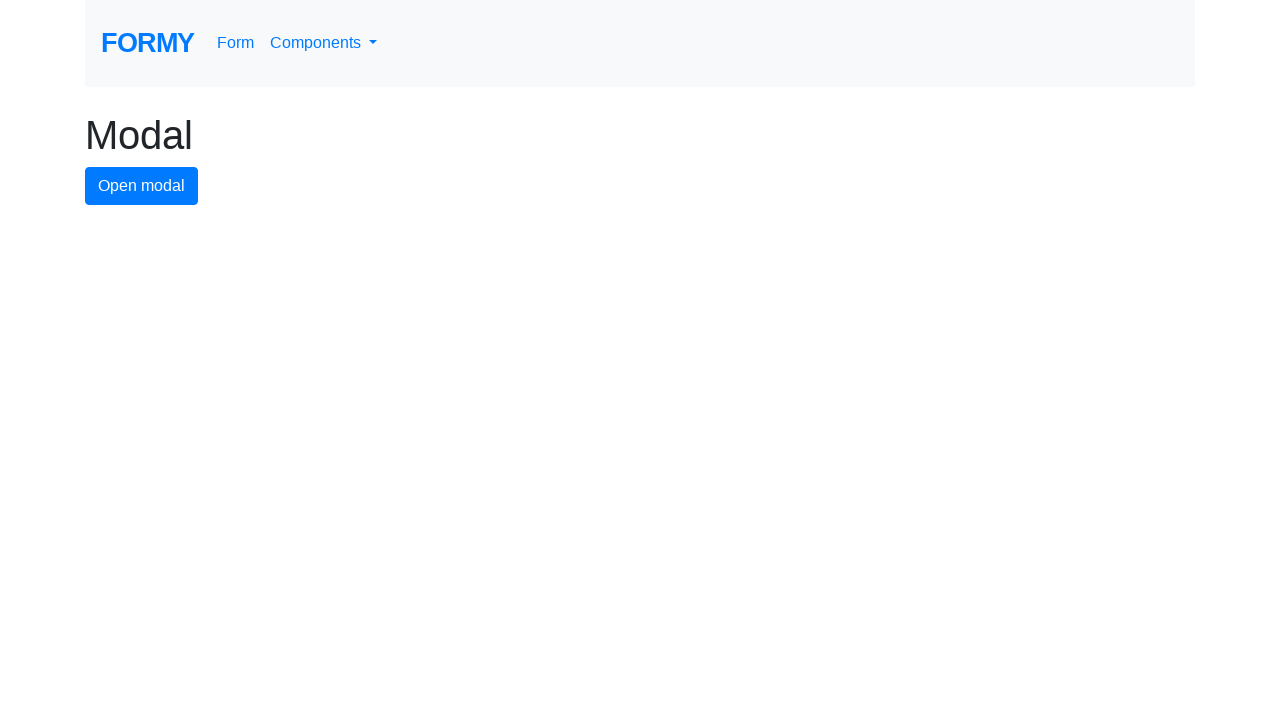

Clicked 'Open modal' button at (142, 186) on #modal-button
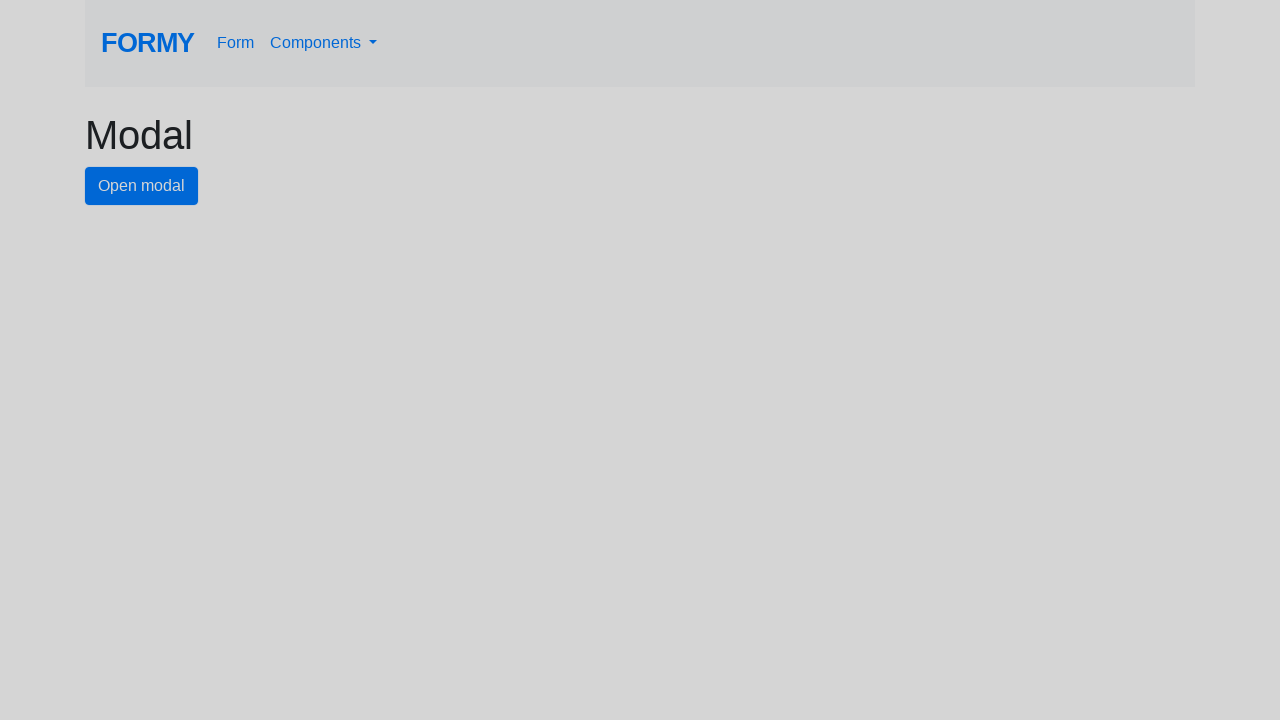

Modal dialog became visible
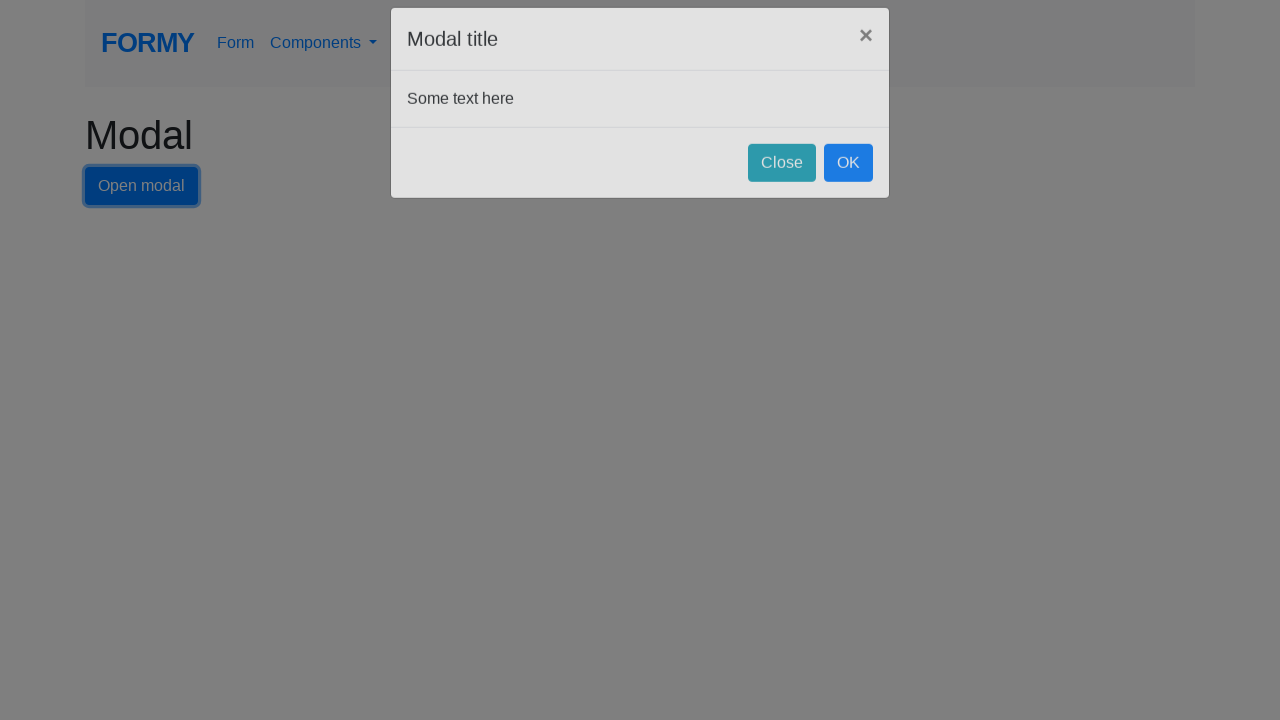

Clicked 'Close' button to close the modal at (782, 184) on #close-button
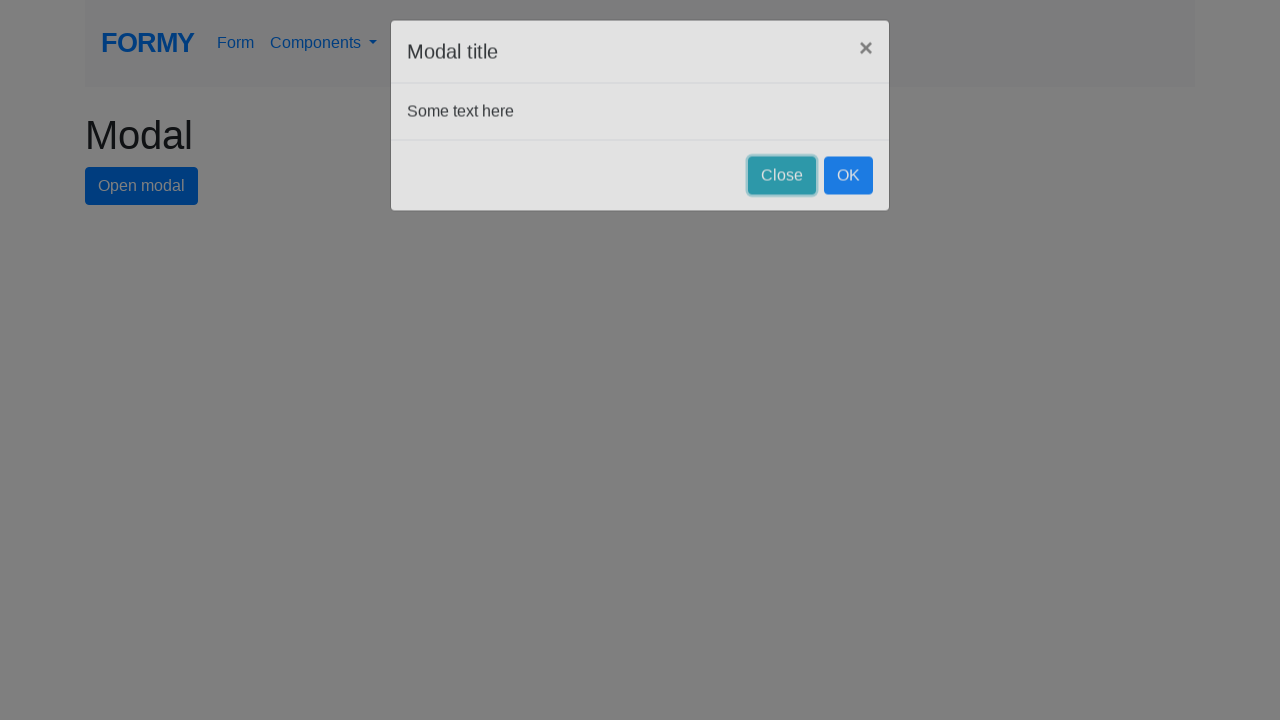

Modal dialog closed and became hidden
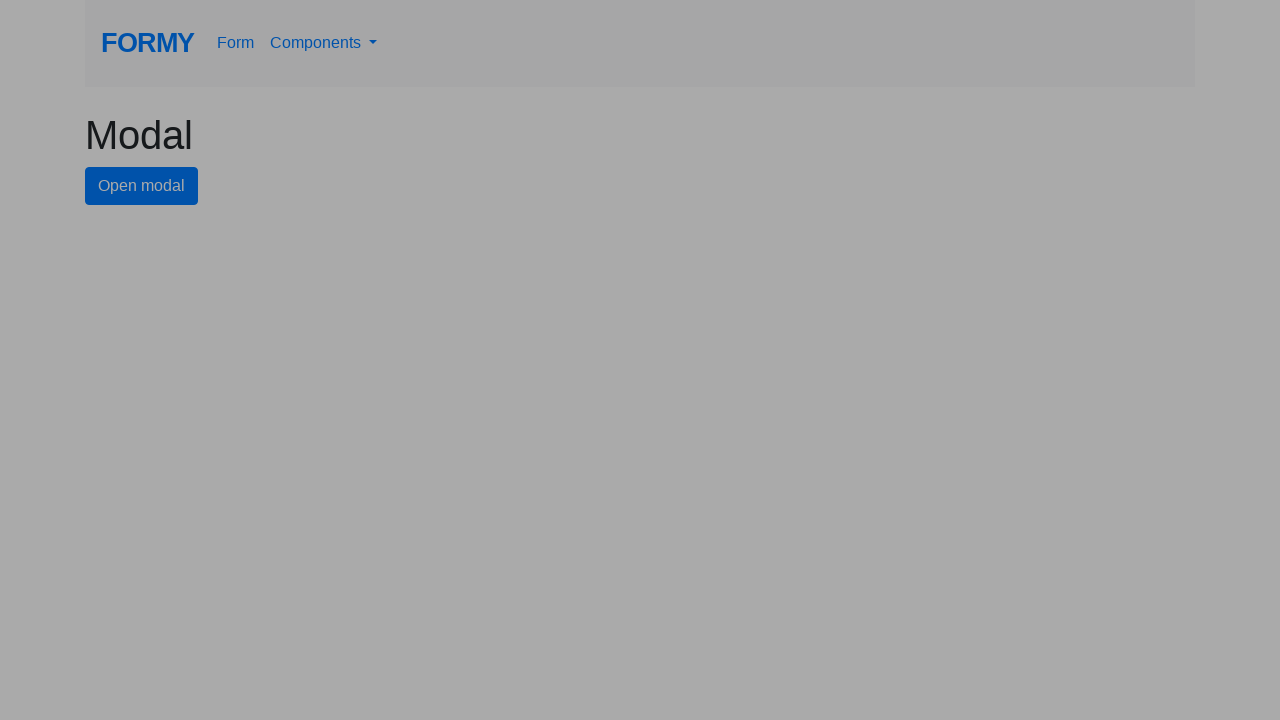

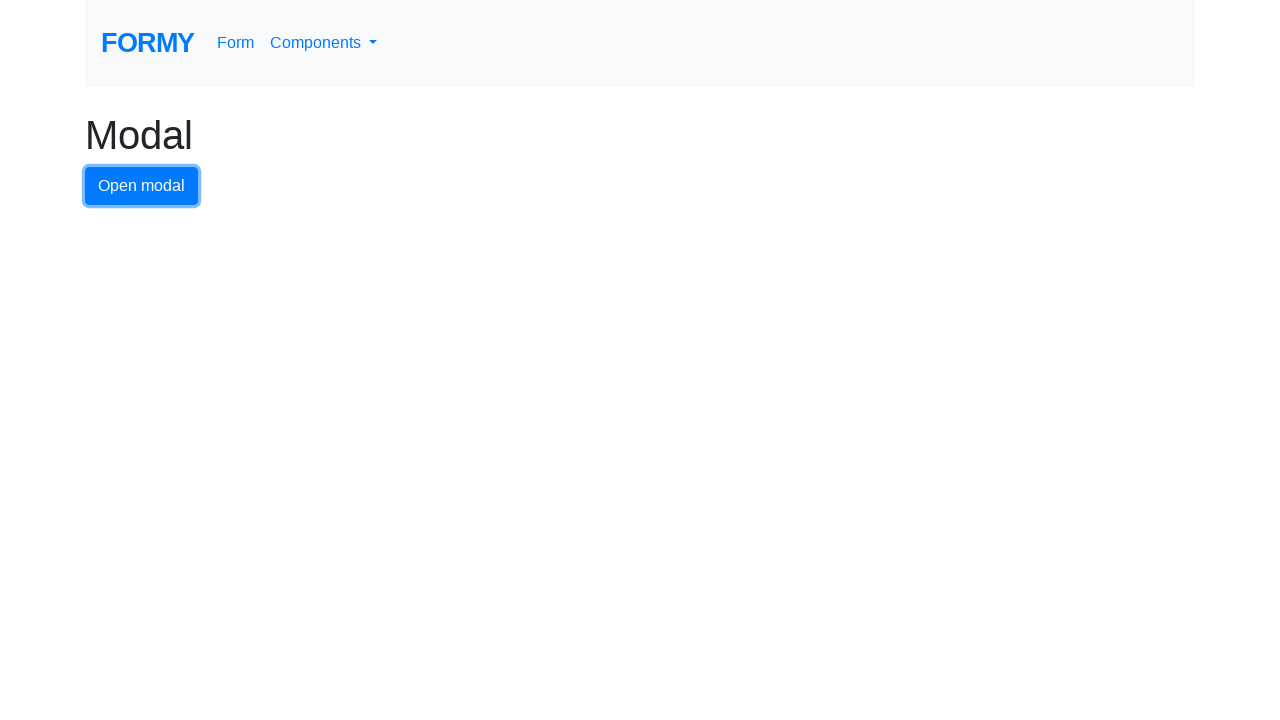